Tests dynamic checkbox control by clicking a toggle button to hide and then show the checkbox element

Starting URL: https://training-support.net/webelements/dynamic-controls

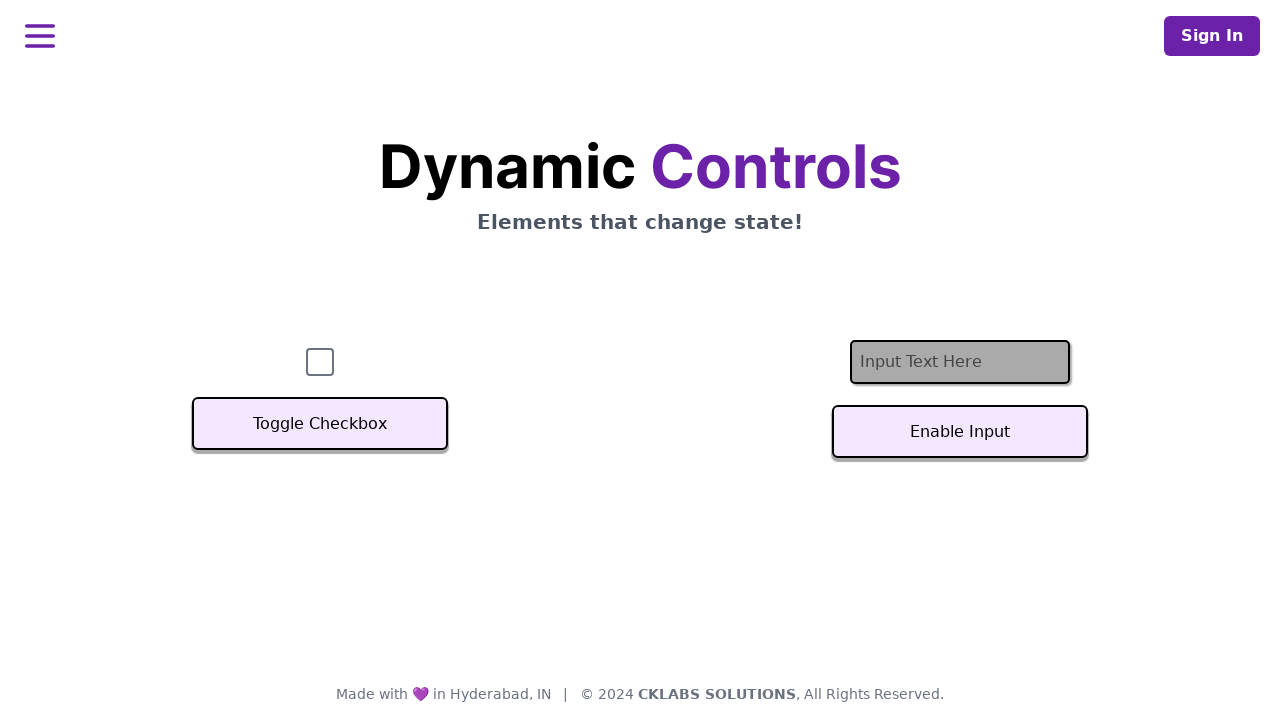

Waited for checkbox to be visible initially
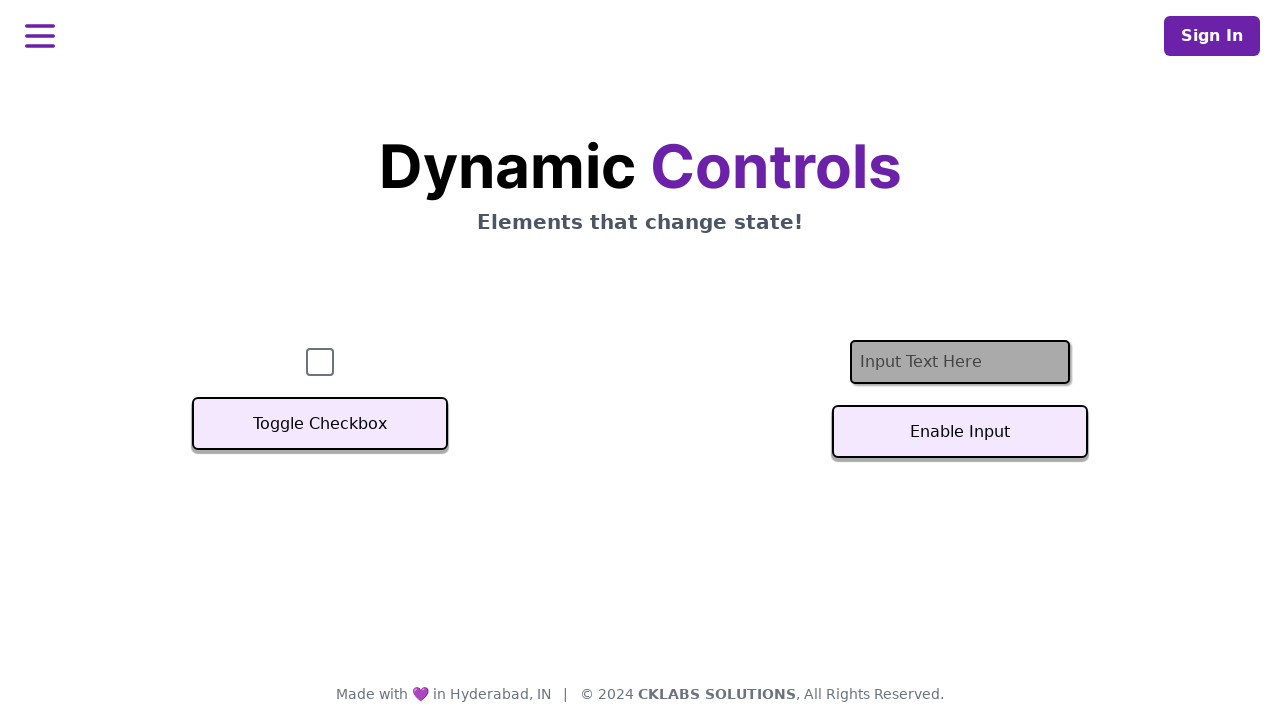

Clicked toggle button to hide the checkbox at (320, 424) on xpath=//button[text()='Toggle Checkbox']
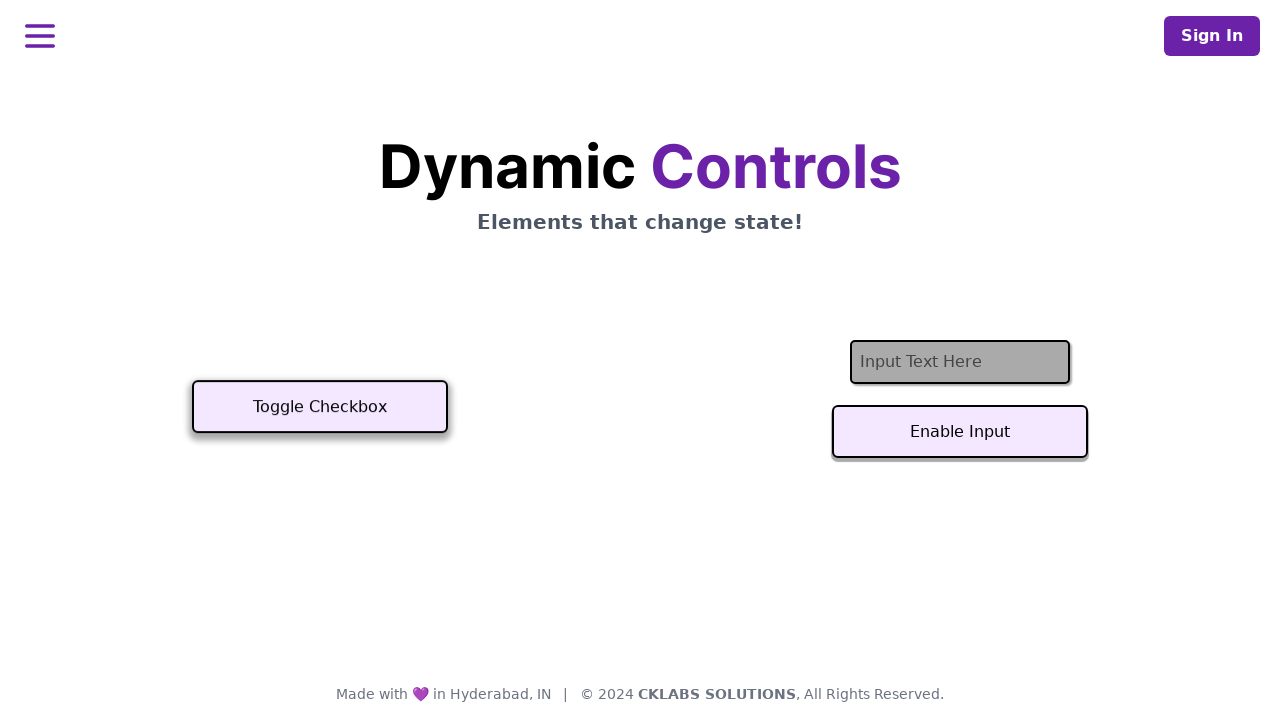

Waited for checkbox to be hidden
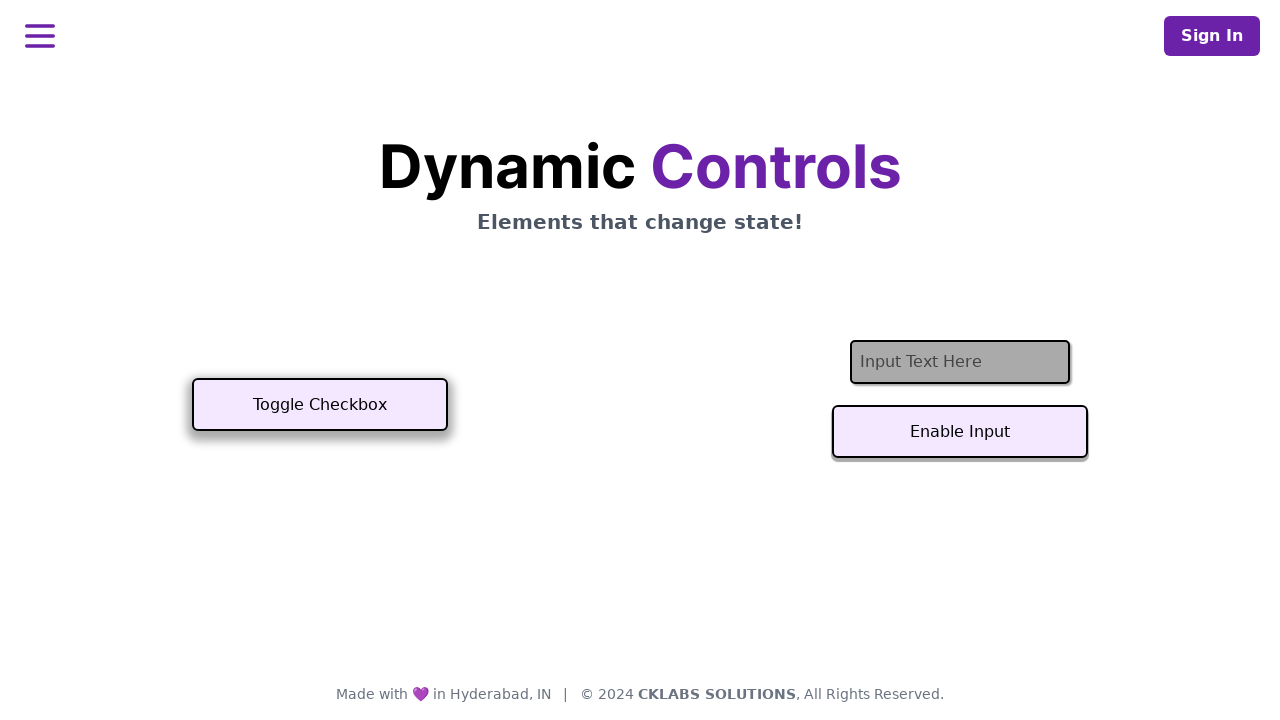

Clicked toggle button again to show the checkbox at (320, 405) on xpath=//button[text()='Toggle Checkbox']
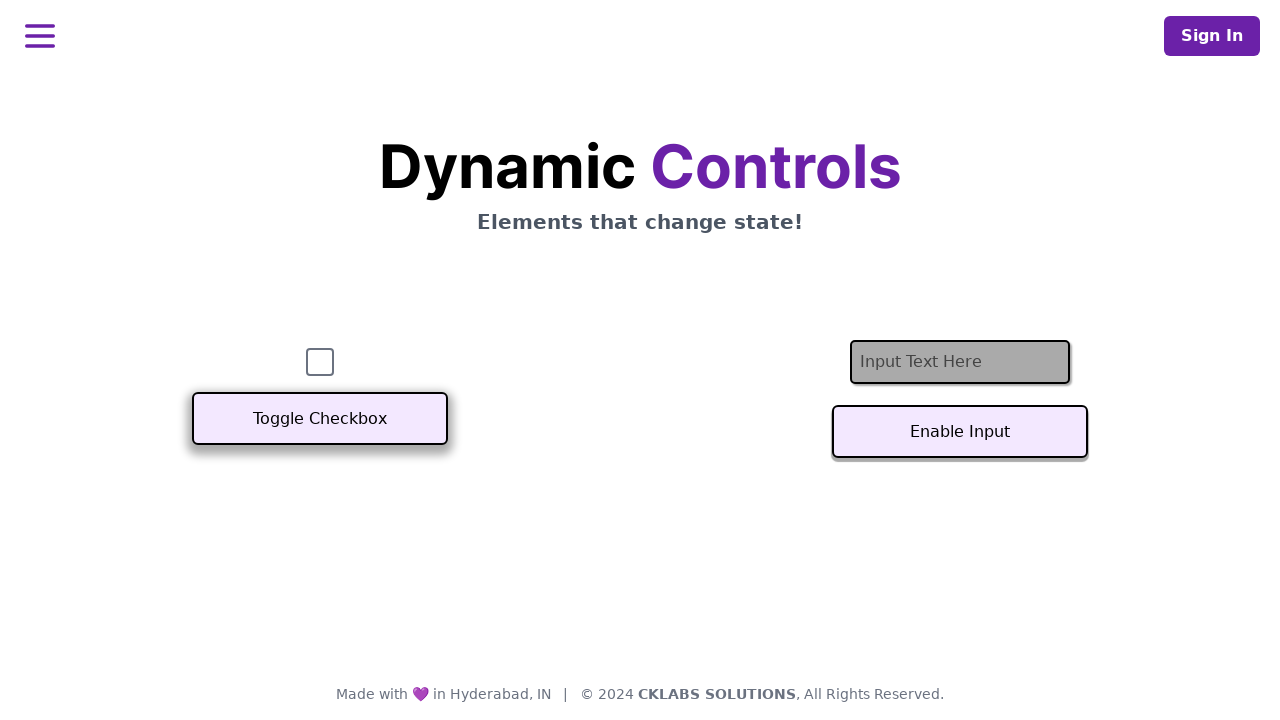

Waited for checkbox to be visible again
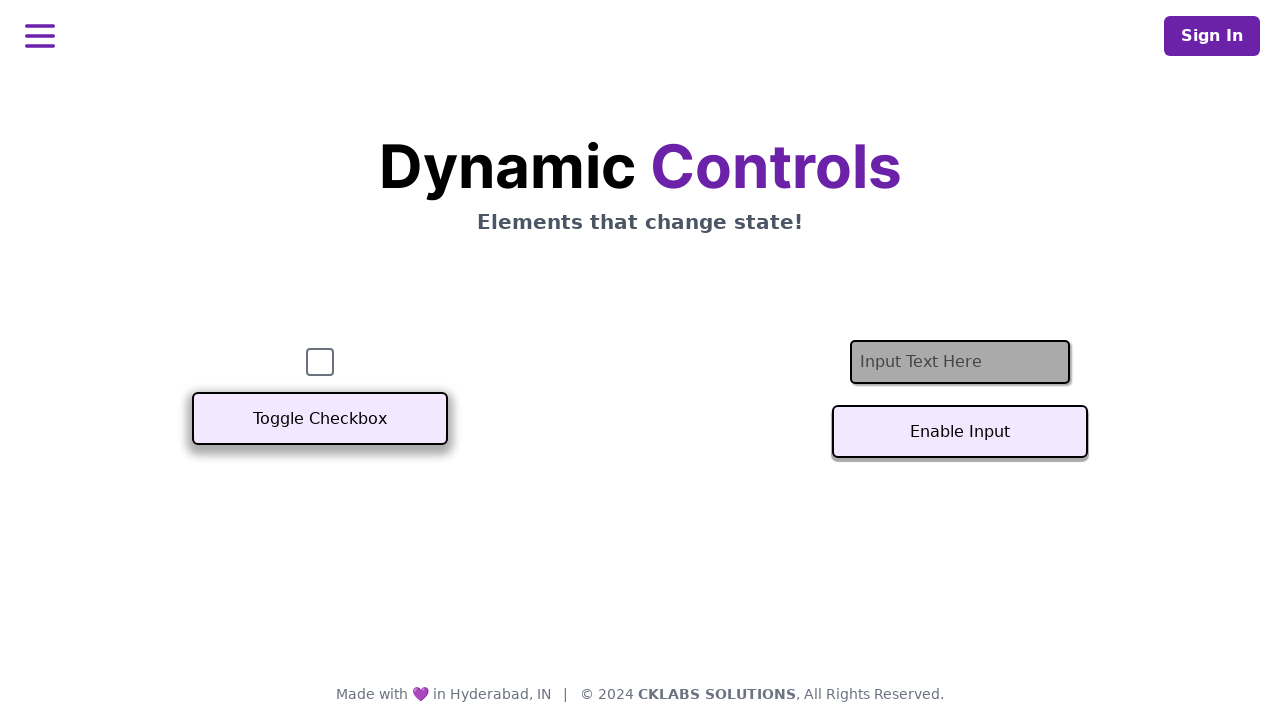

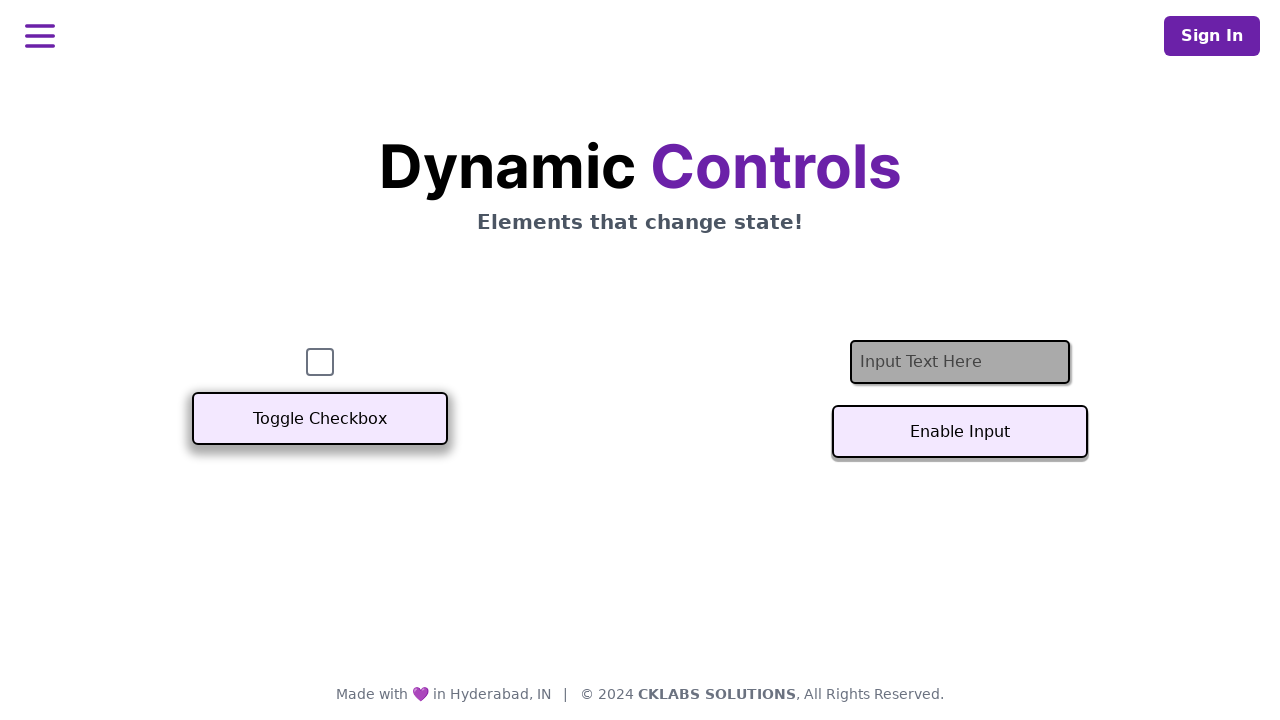